Navigates to the Sauce Labs guinea pig test page and verifies the page title is correct

Starting URL: https://saucelabs.com/test/guinea-pig

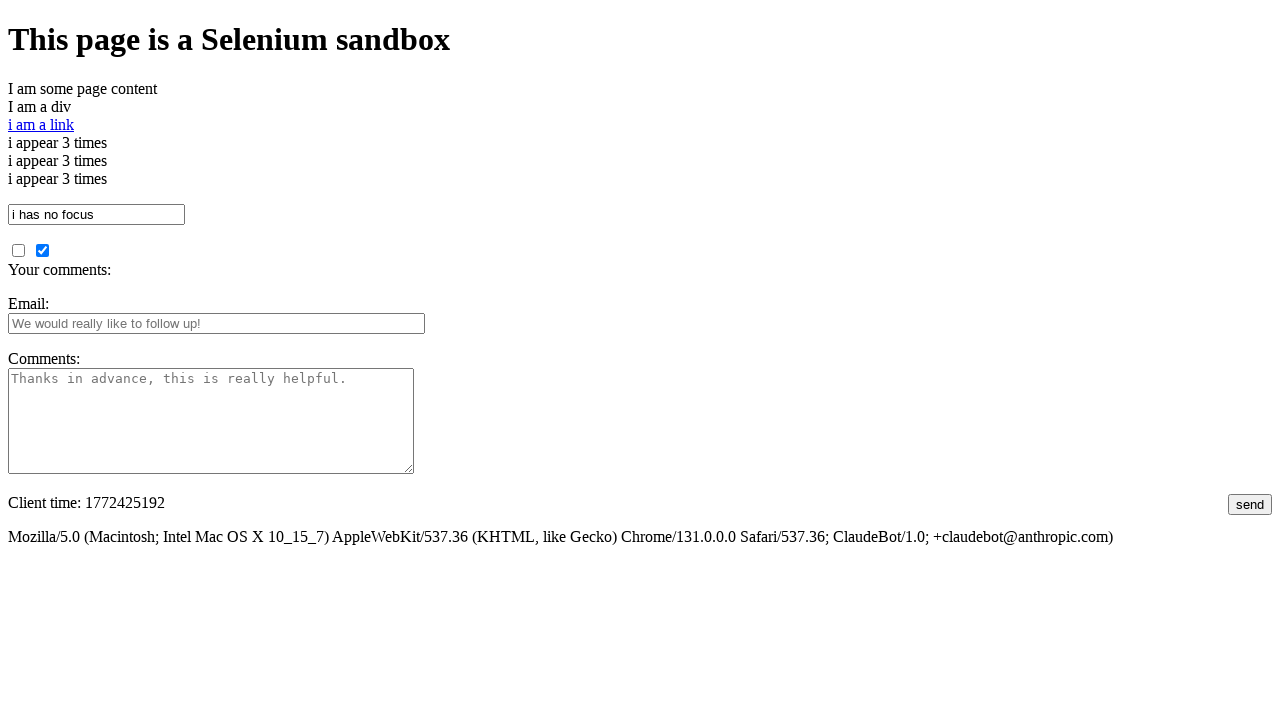

Navigated to Sauce Labs guinea pig test page
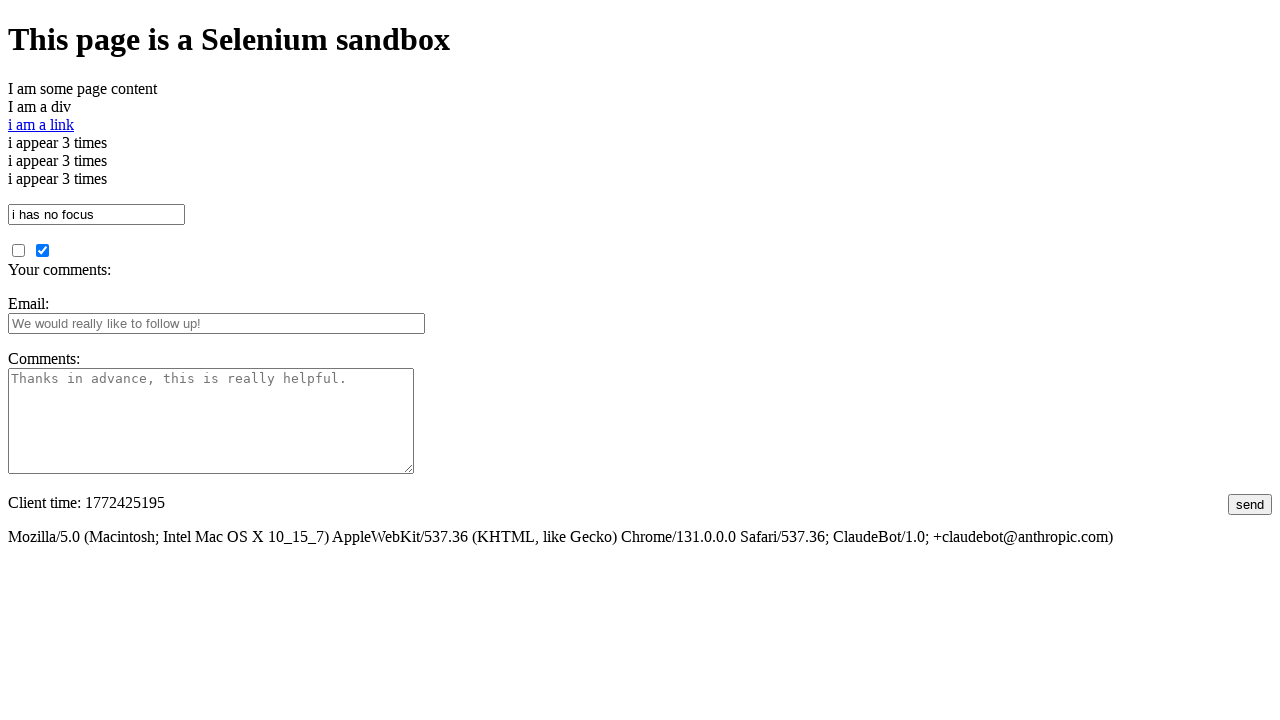

Verified page title is correct: 'I am a page title - Sauce Labs'
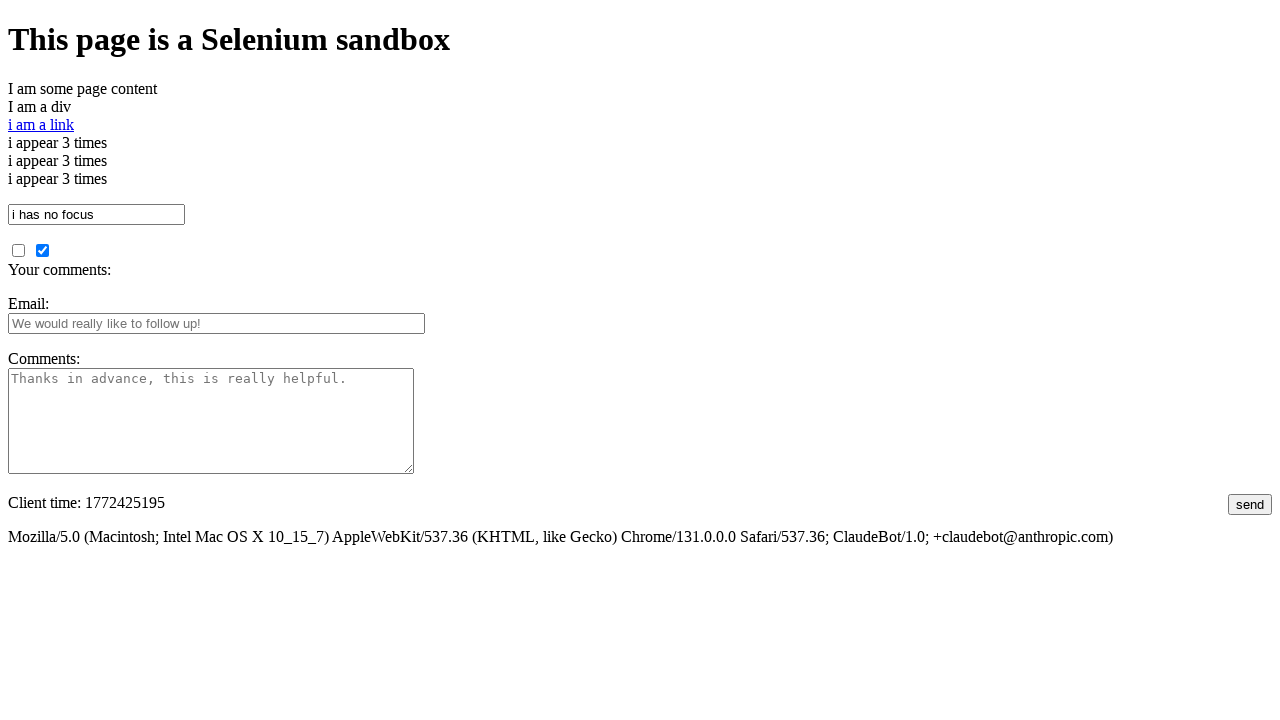

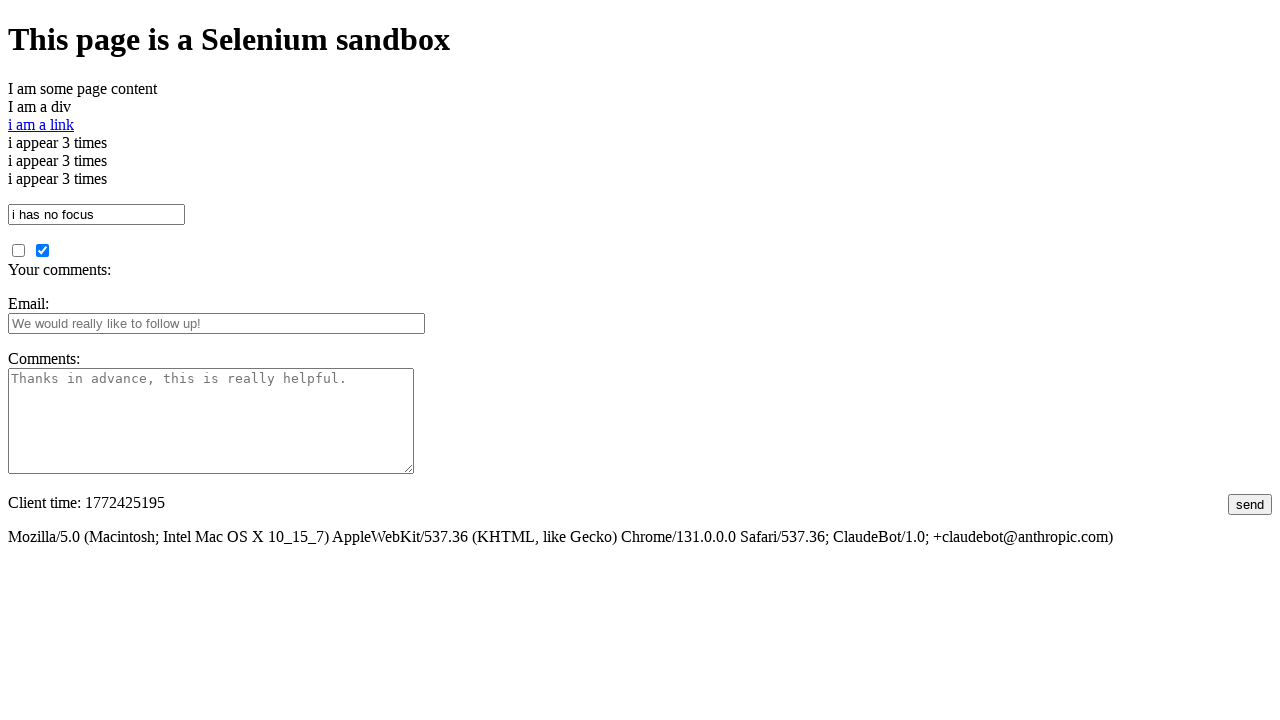